Tests drag and drop functionality by dragging column A to column B position on the demo page

Starting URL: http://the-internet.herokuapp.com/

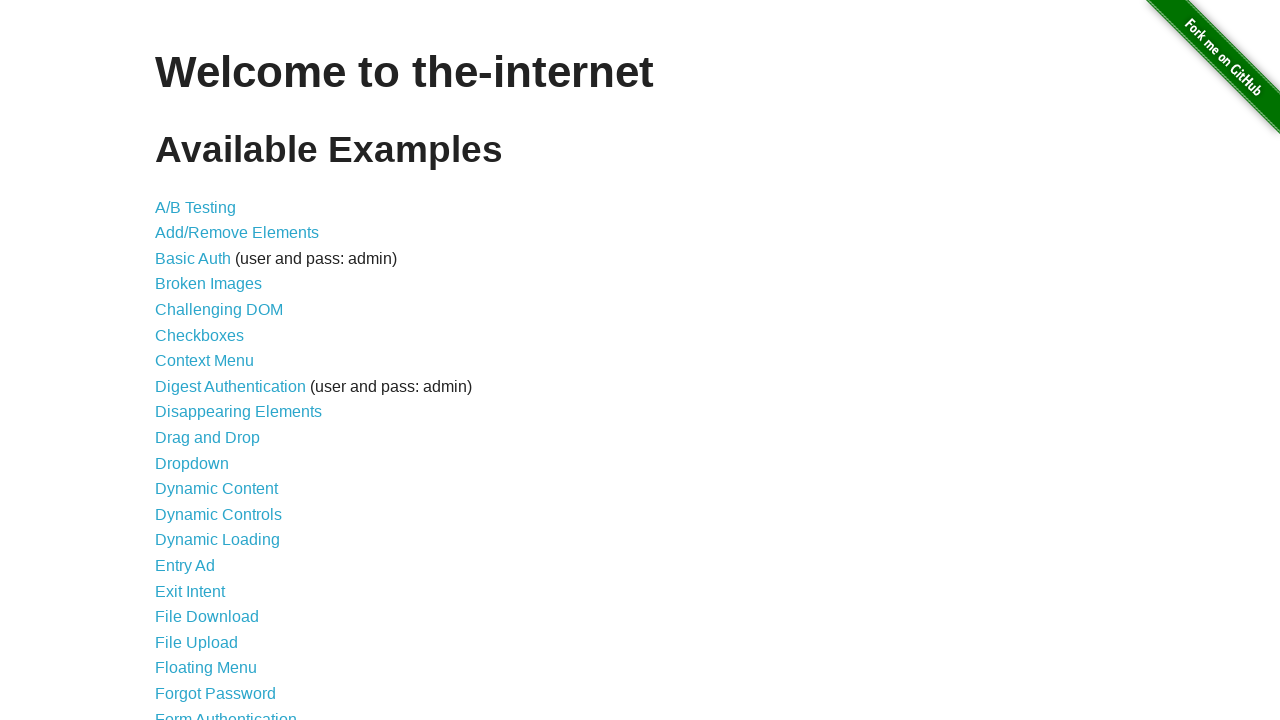

Clicked on drag and drop link at (208, 438) on a[href='/drag_and_drop']
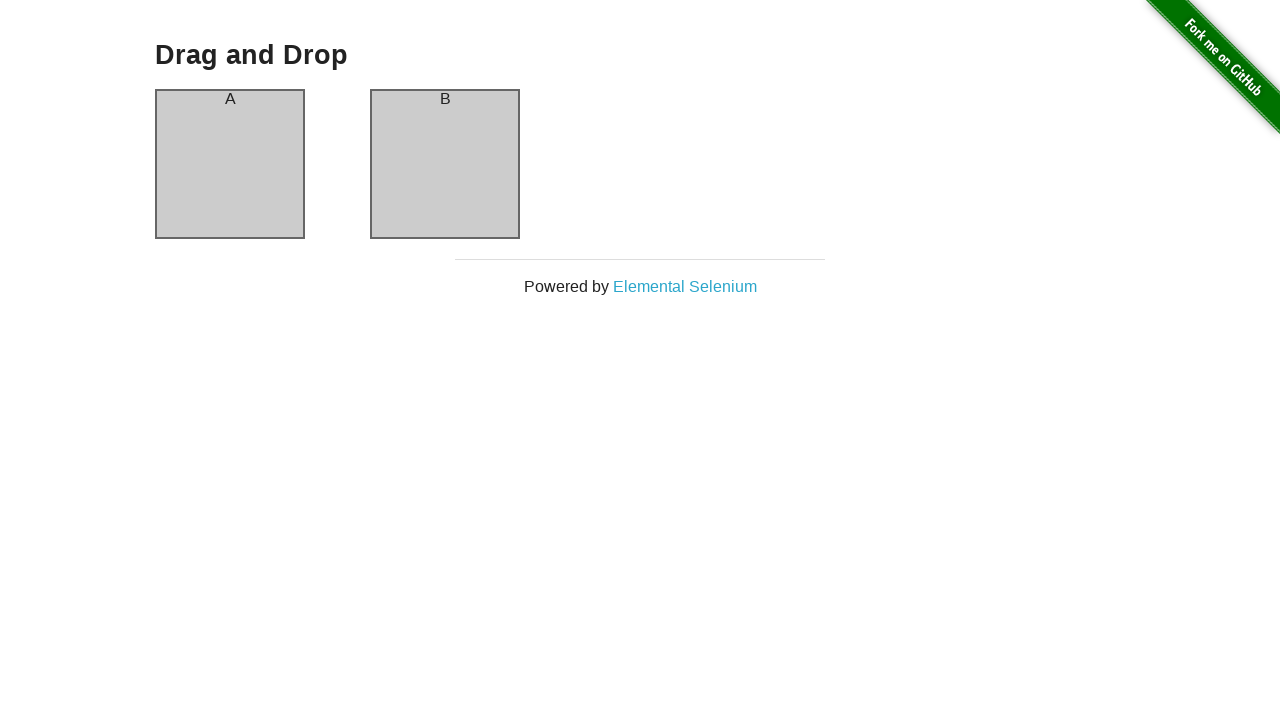

Drag and drop page loaded and column A is visible
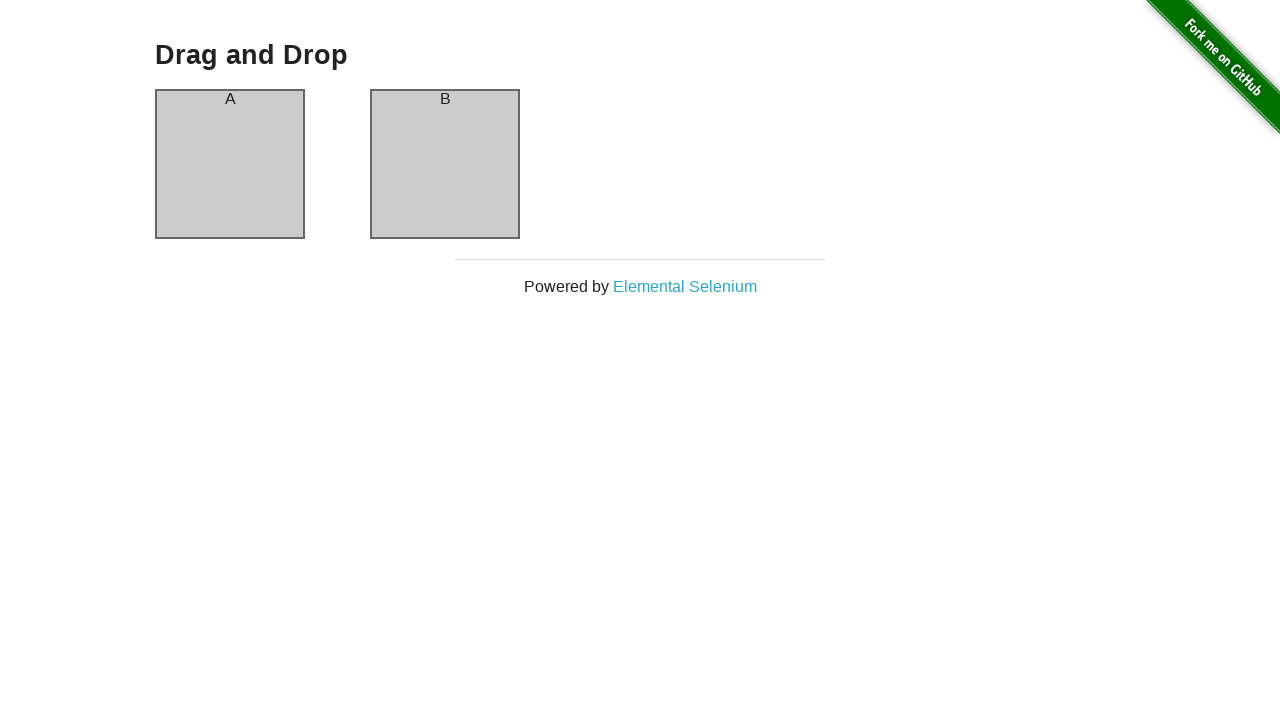

Dragged column A to column B position at (445, 164)
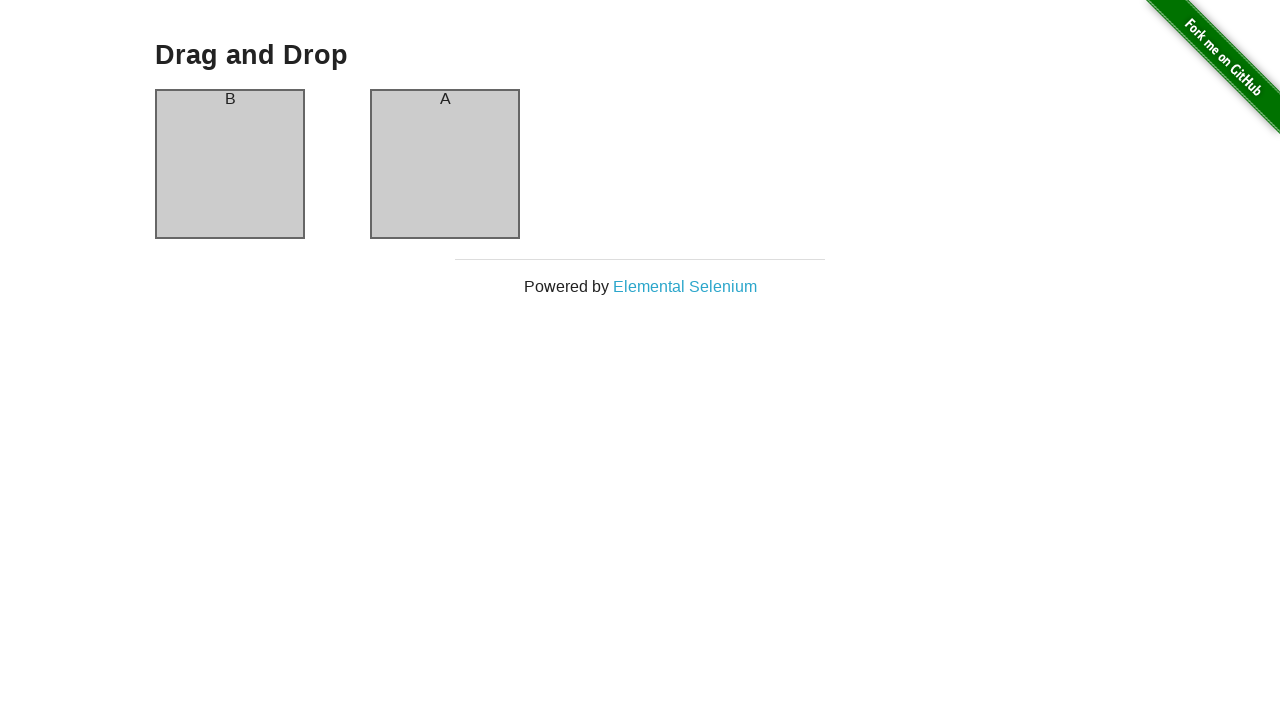

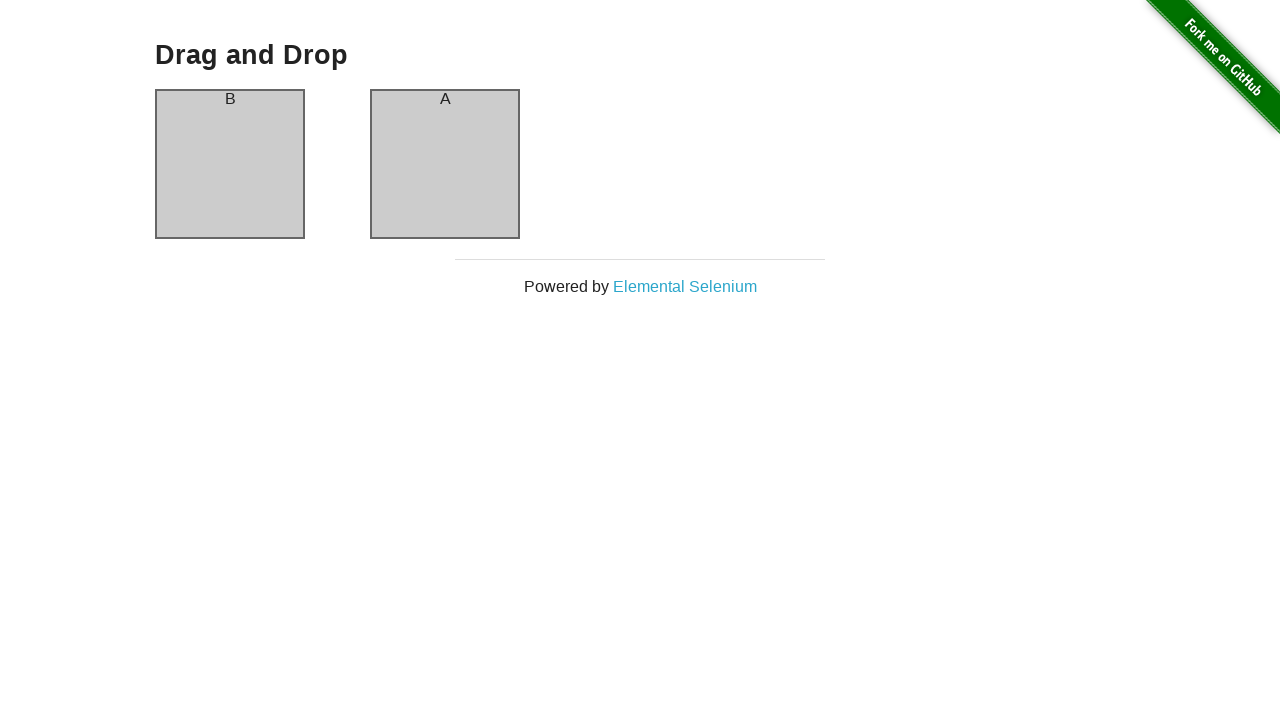